Tests that todo data persists after page reload

Starting URL: https://demo.playwright.dev/todomvc

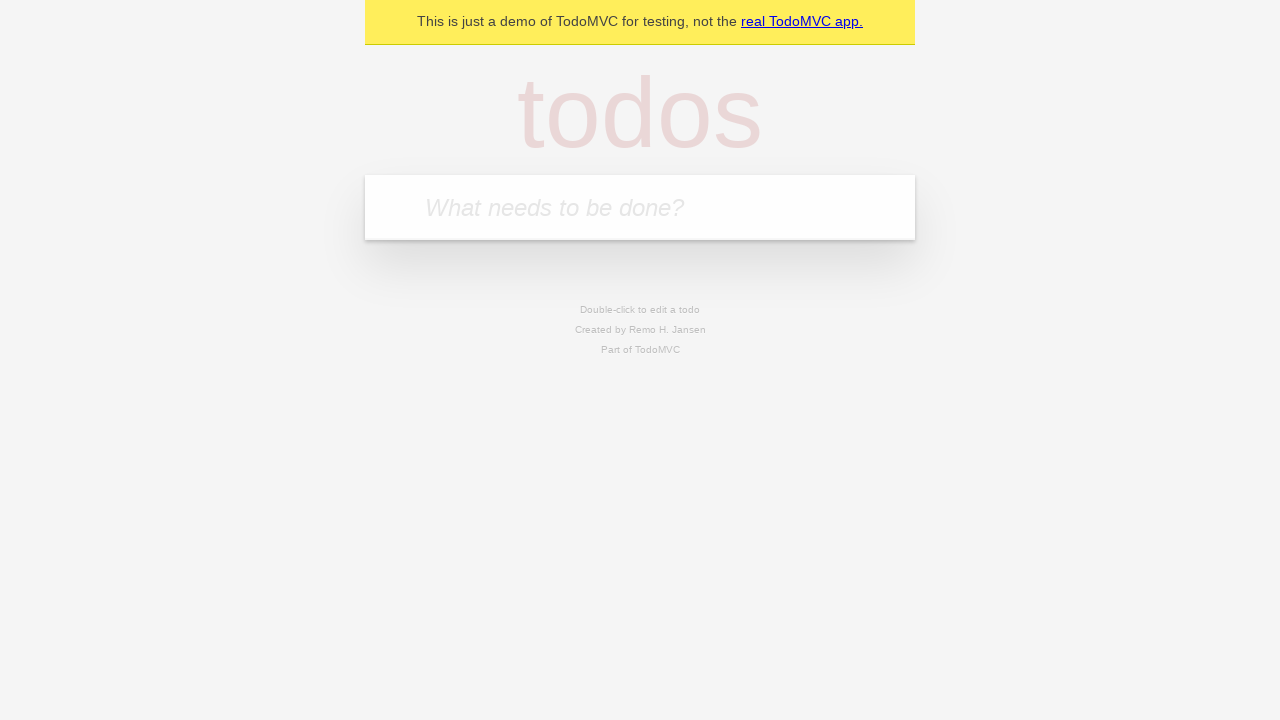

Located todo input field
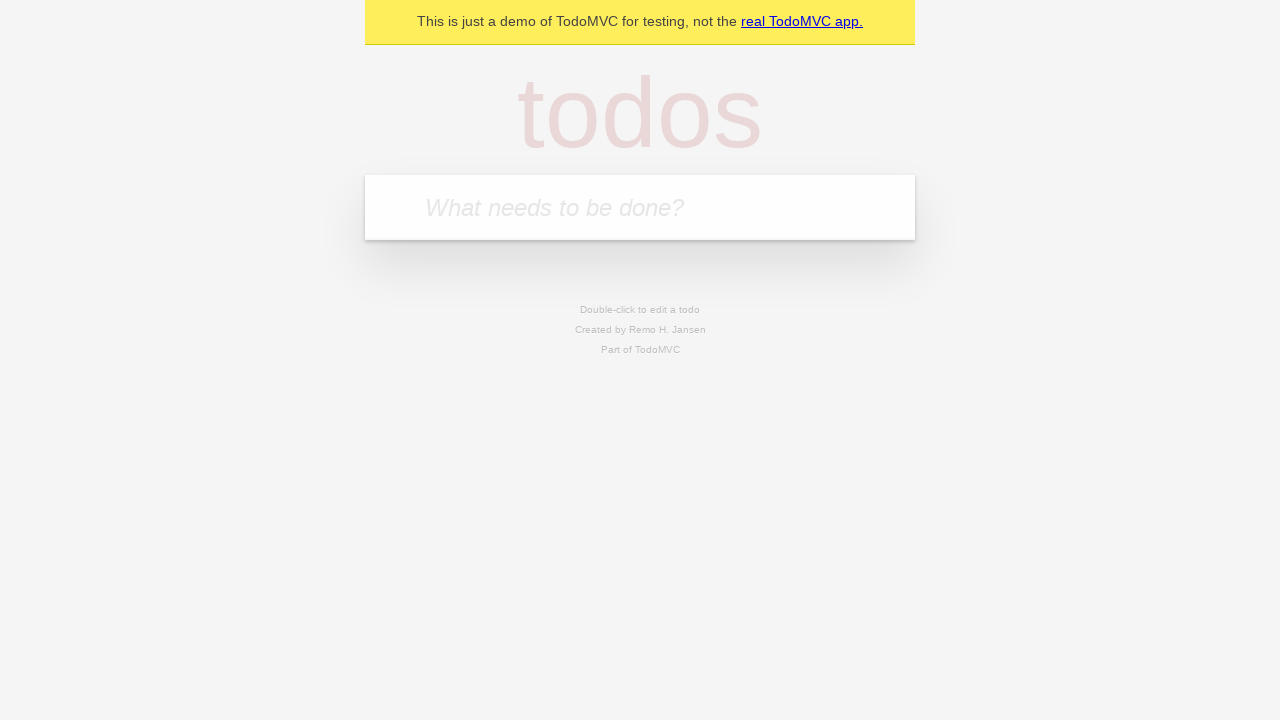

Filled first todo with 'buy some cheese' on internal:attr=[placeholder="What needs to be done?"i]
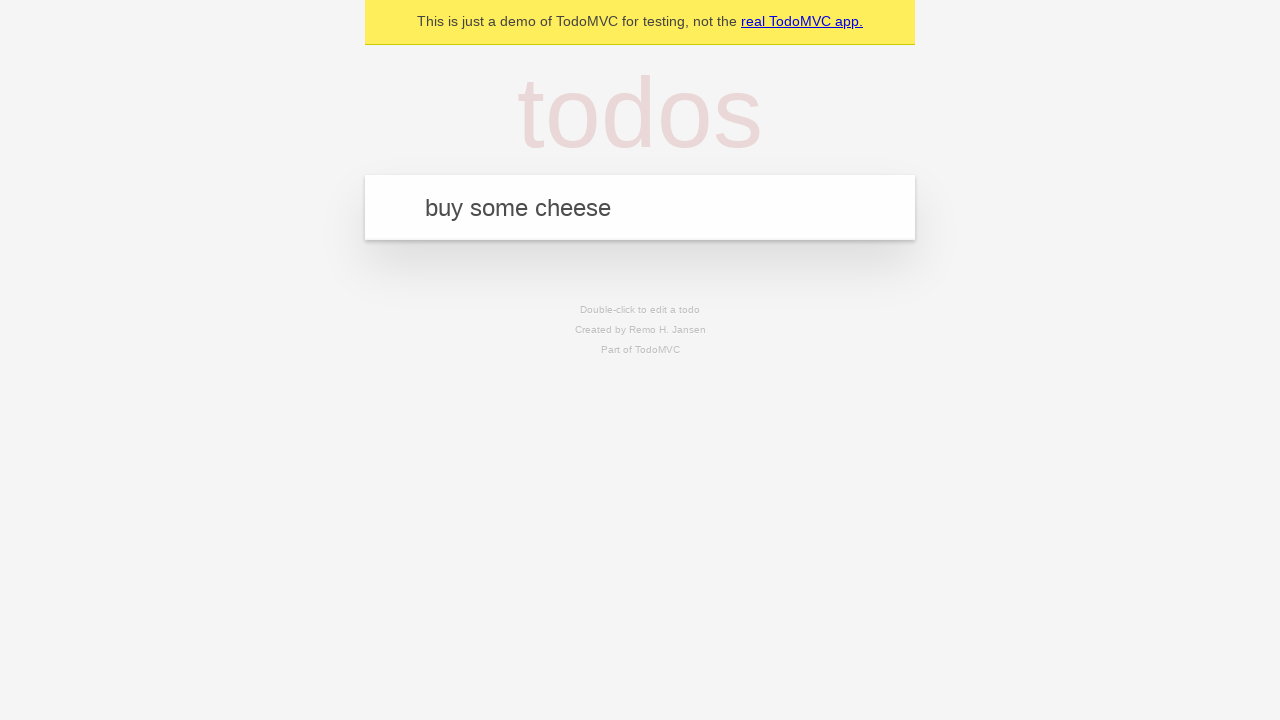

Pressed Enter to create first todo item on internal:attr=[placeholder="What needs to be done?"i]
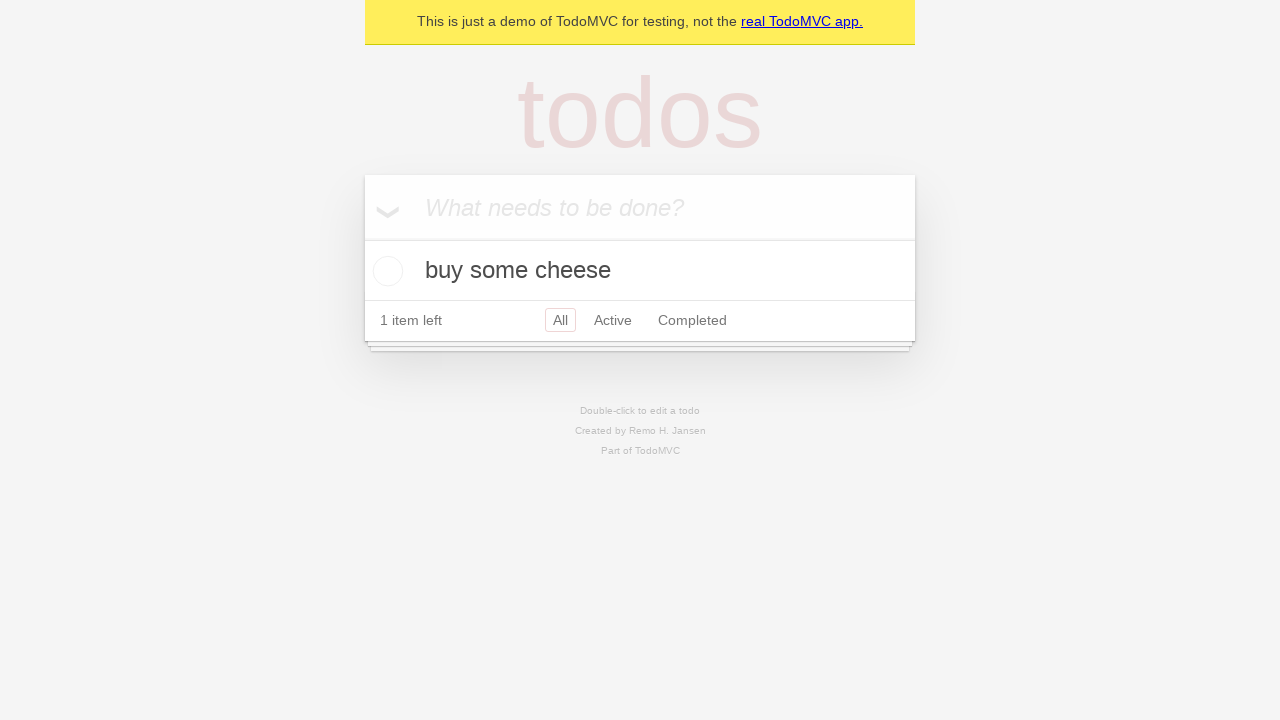

Filled second todo with 'feed the cat' on internal:attr=[placeholder="What needs to be done?"i]
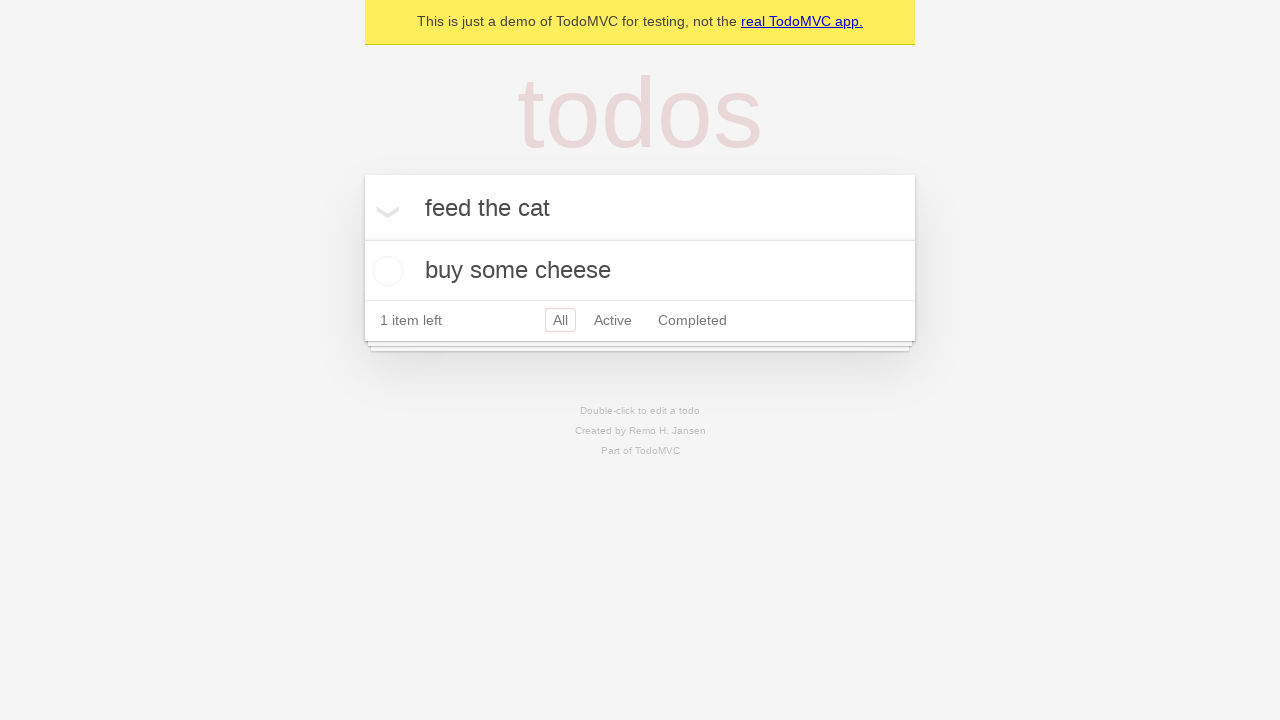

Pressed Enter to create second todo item on internal:attr=[placeholder="What needs to be done?"i]
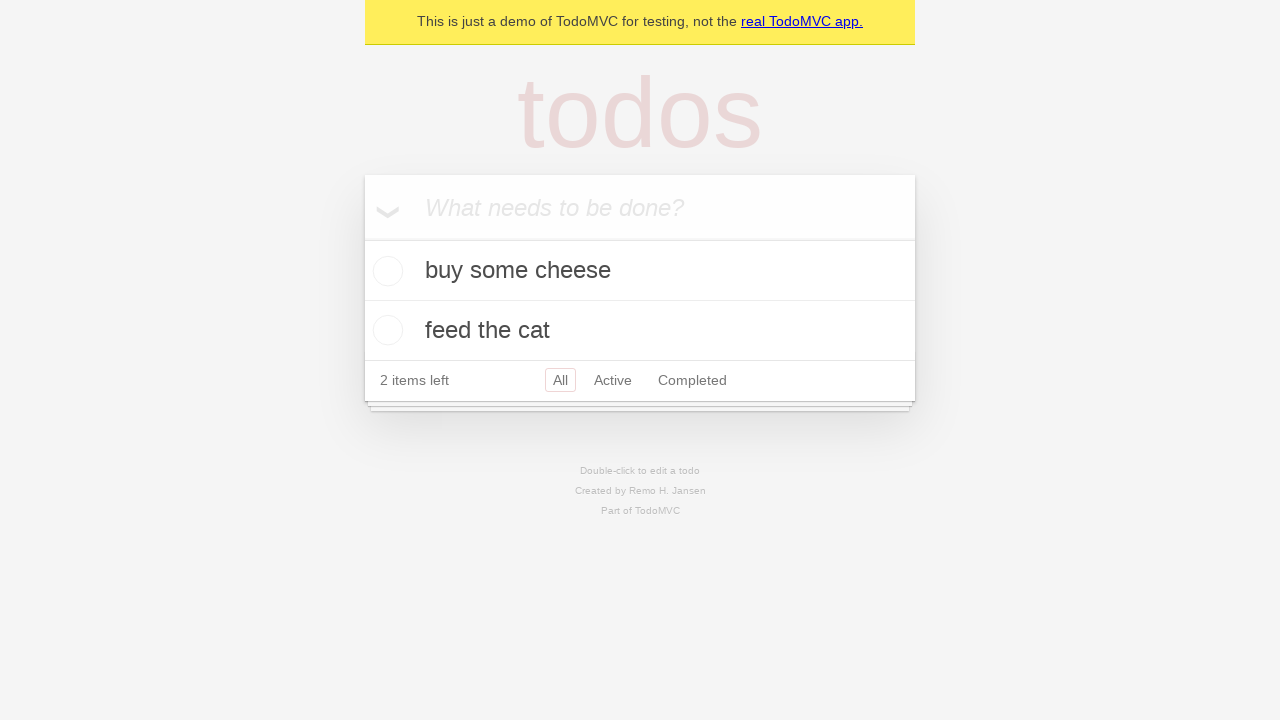

Located checkbox for first todo item
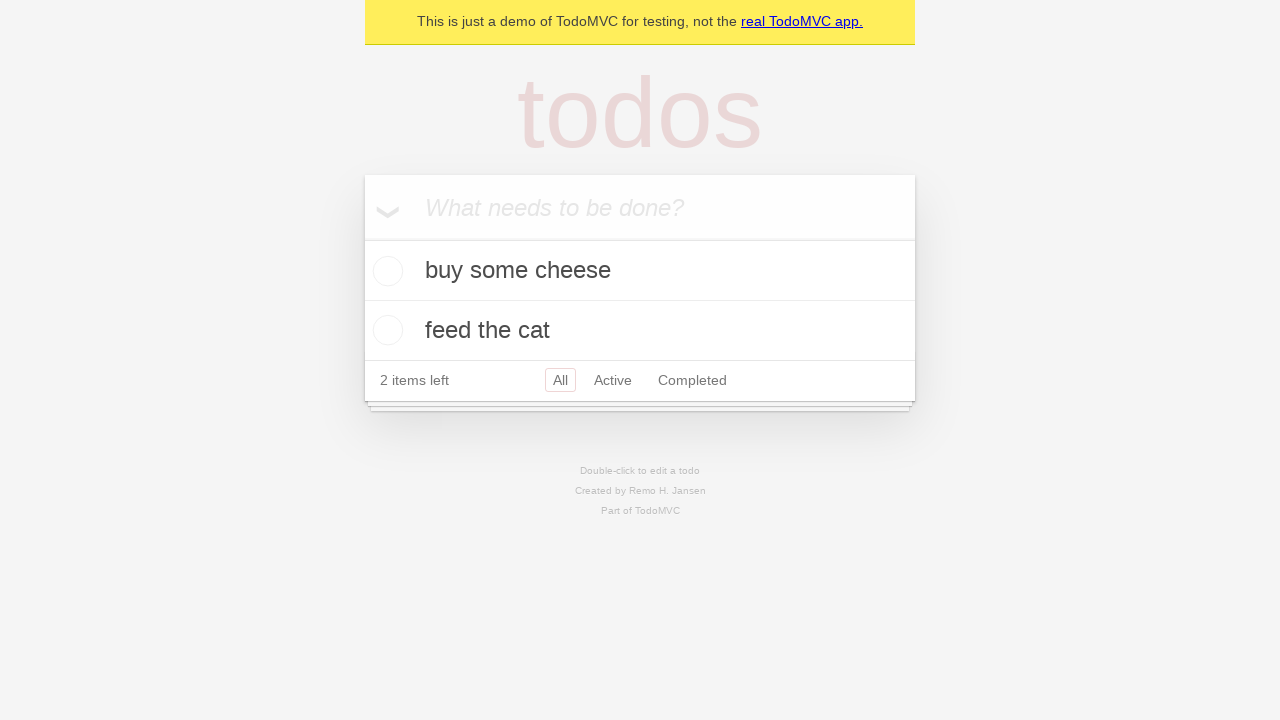

Checked the first todo item as complete at (385, 271) on internal:testid=[data-testid="todo-item"s] >> nth=0 >> internal:role=checkbox
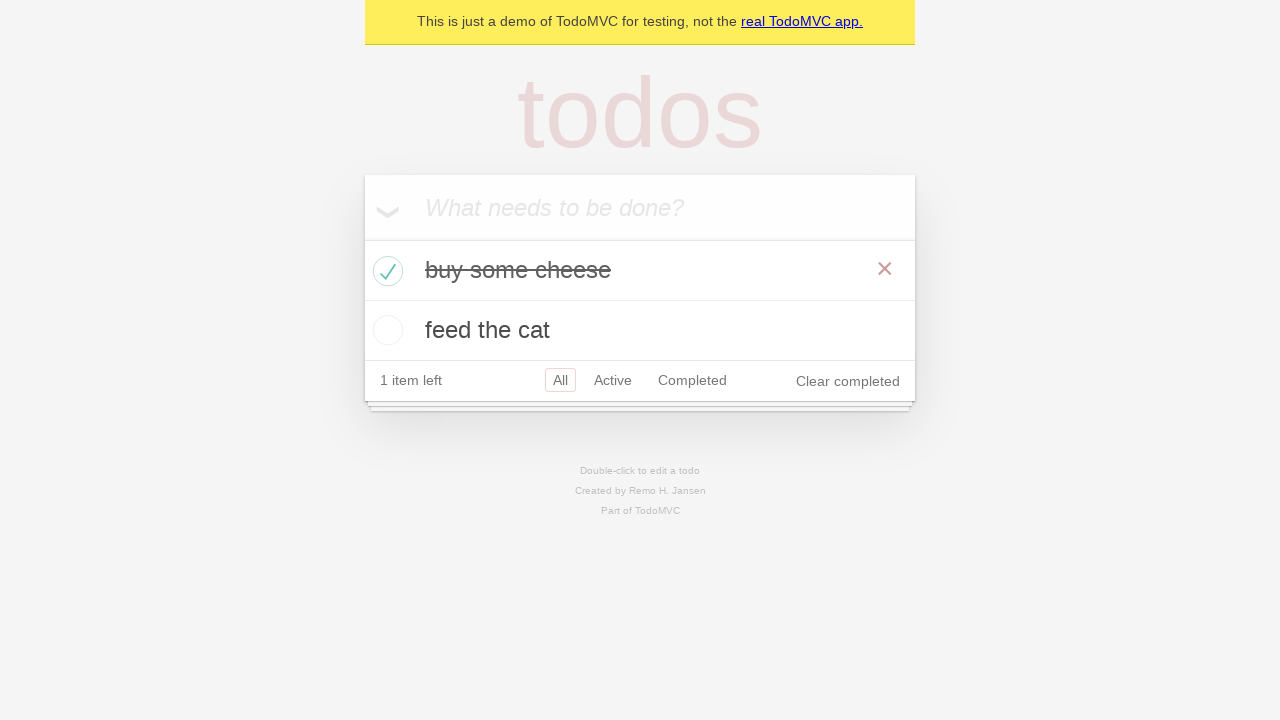

Reloaded the page to test data persistence
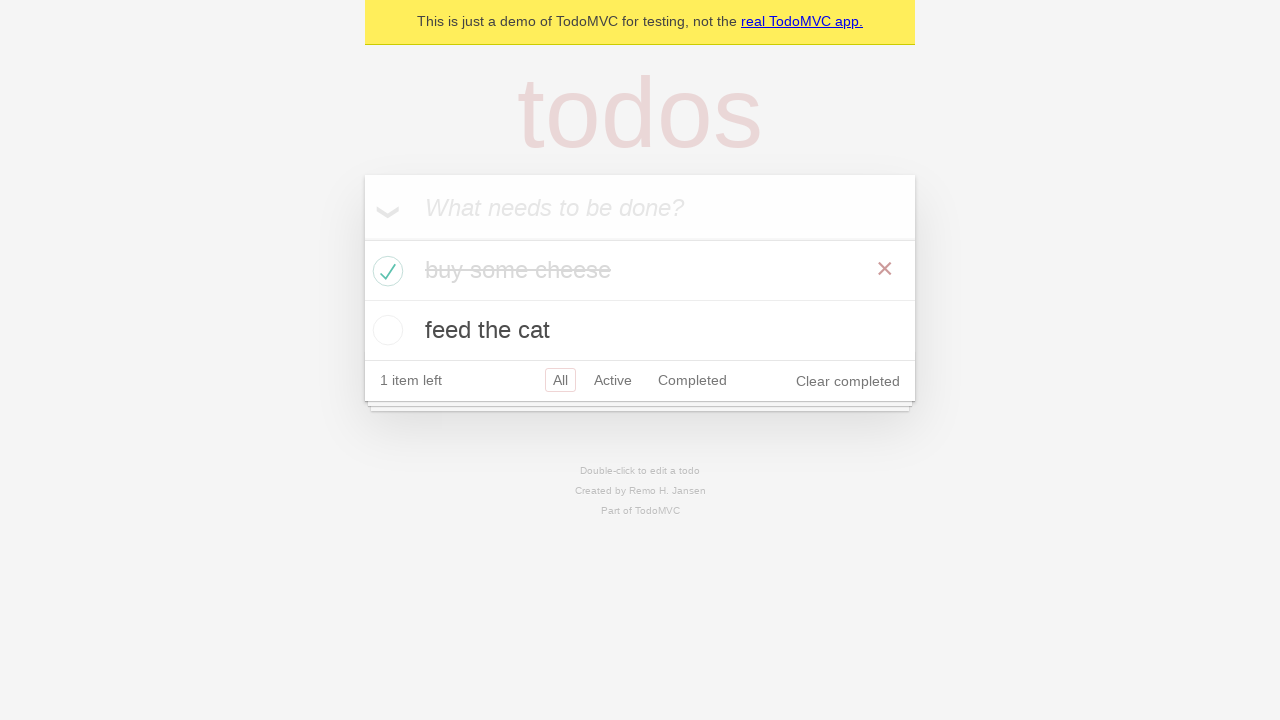

Todo items loaded after page reload
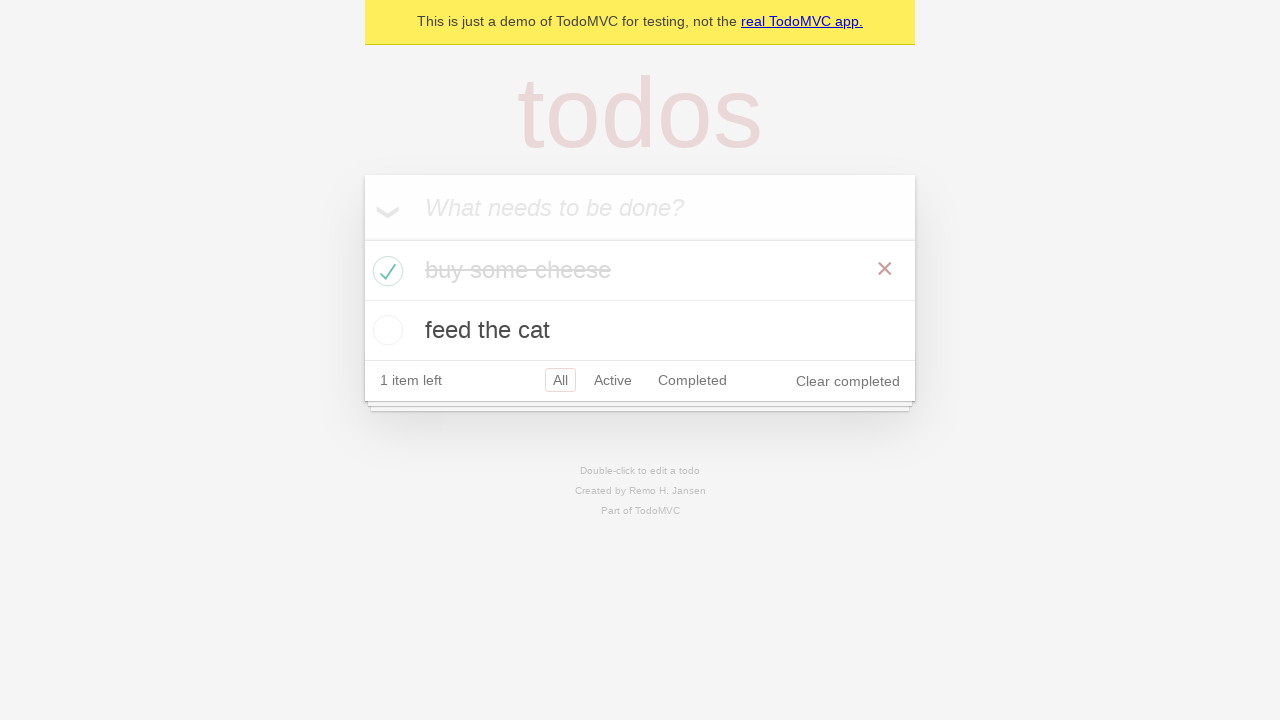

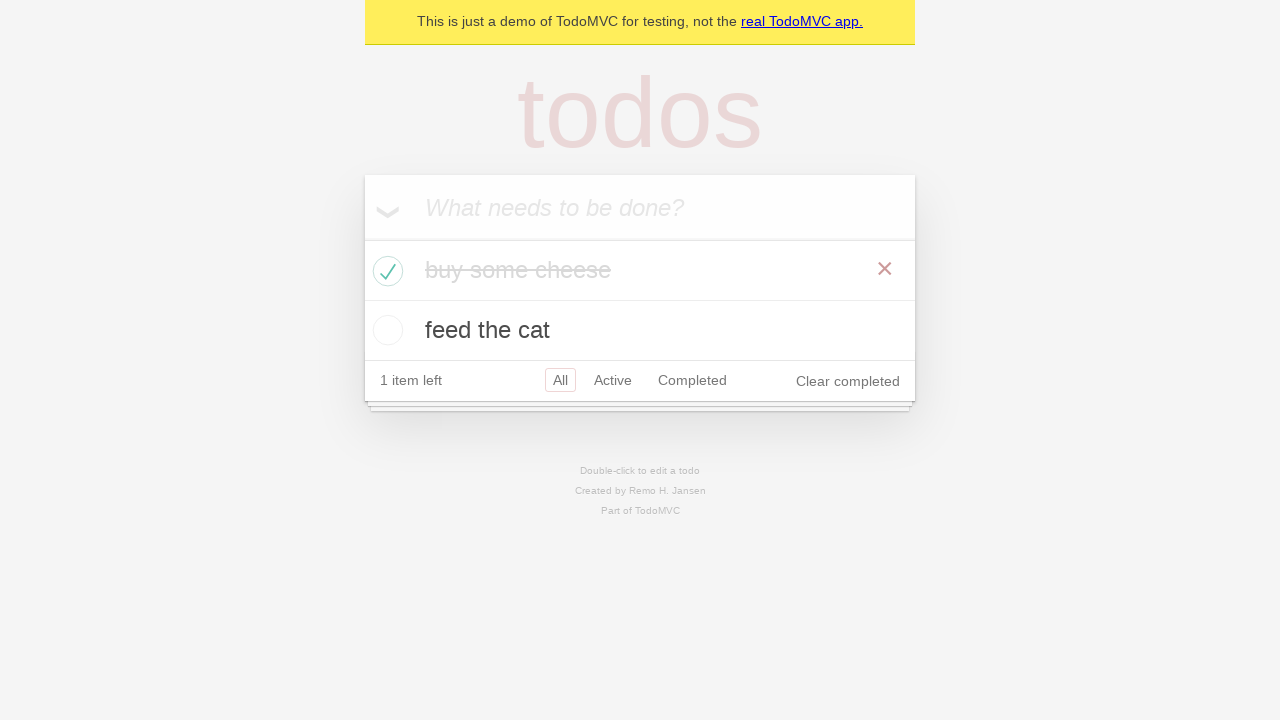